Tests JavaScript prompt alert by entering text into the prompt dialog

Starting URL: https://www.lambdatest.com/selenium-playground/javascript-alert-box-demo

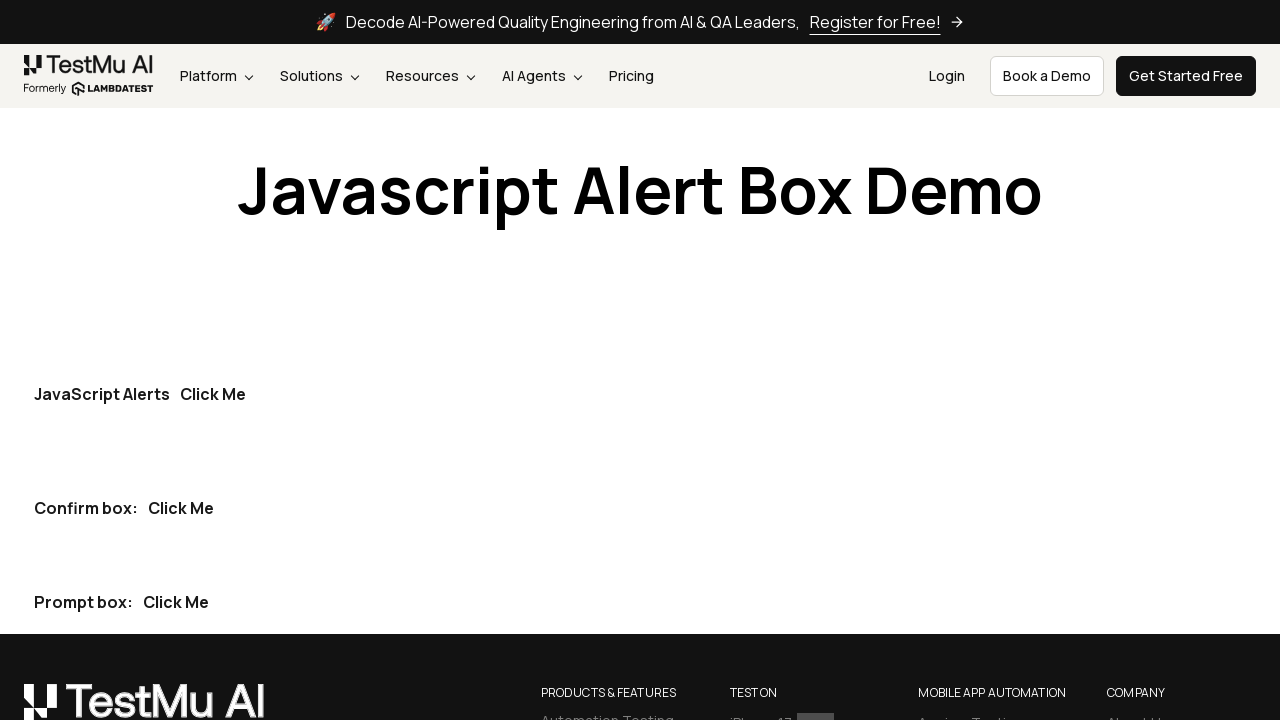

Set up dialog event listener to accept prompt with text 'Hi Naresh'
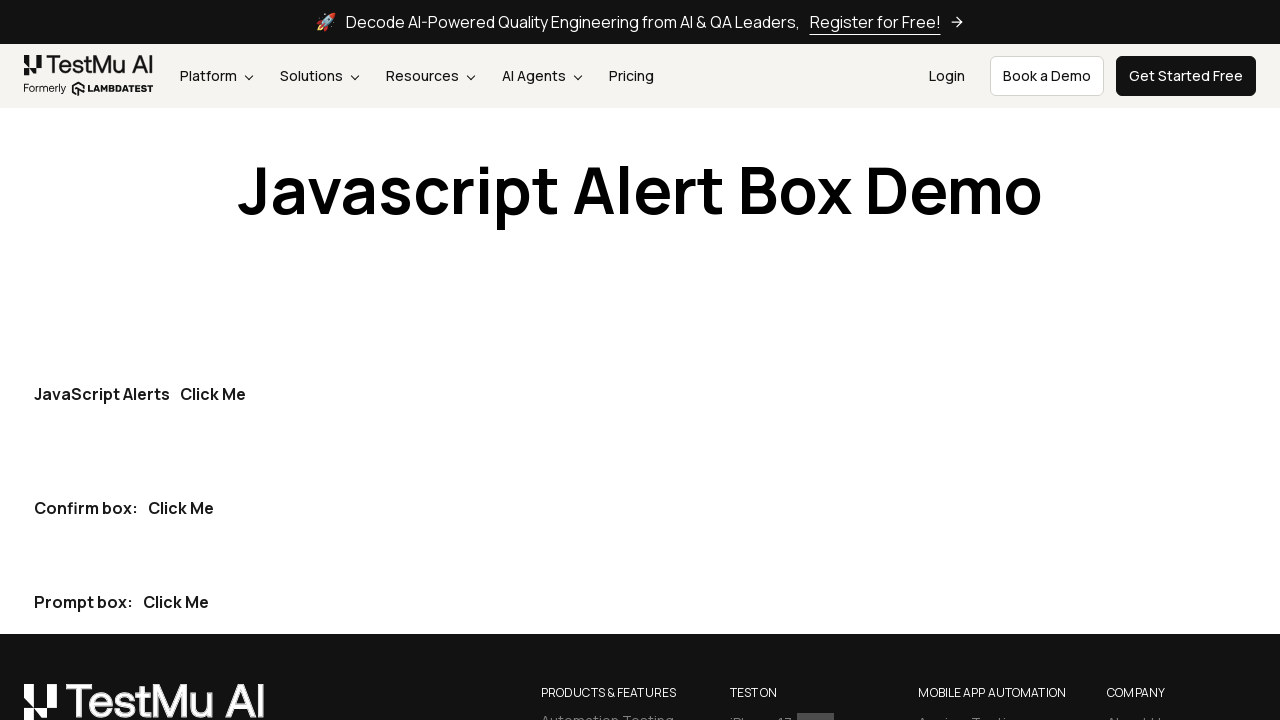

Clicked the third 'Click Me' button to trigger JavaScript prompt alert at (176, 602) on button:has-text('Click Me') >> nth=2
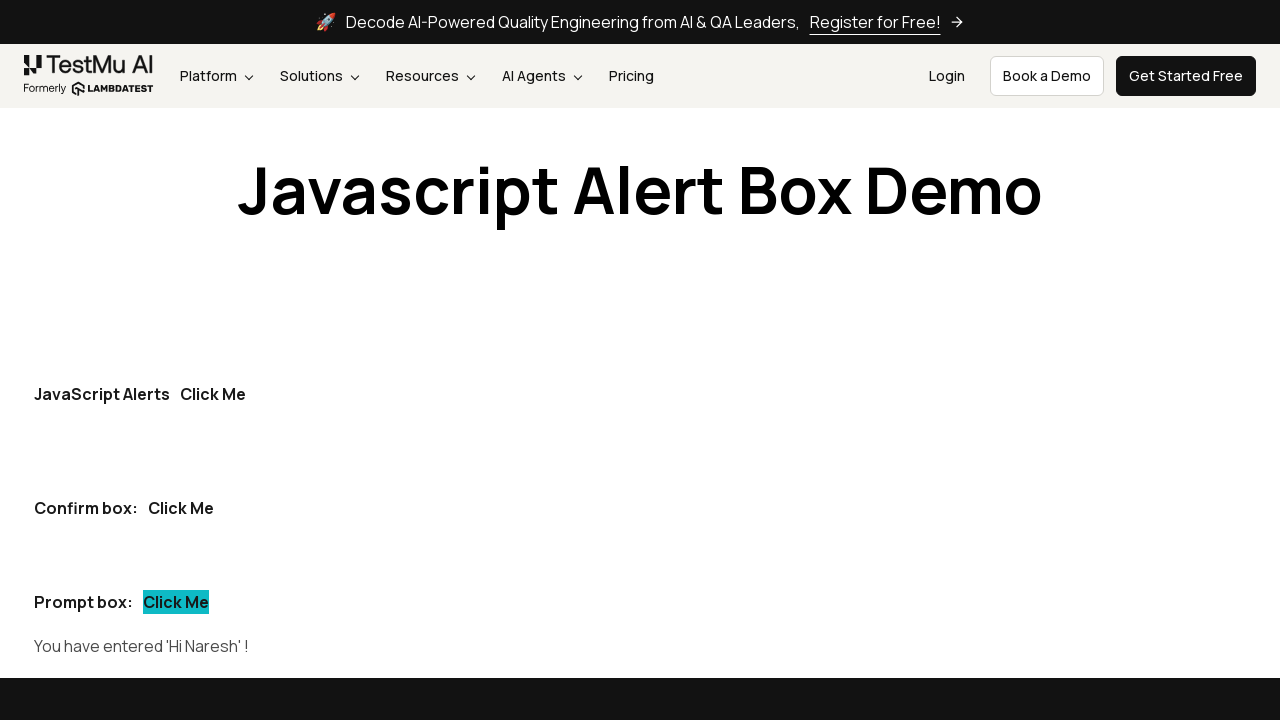

Verified that entered text 'Hi Naresh' appears in prompt-demo element
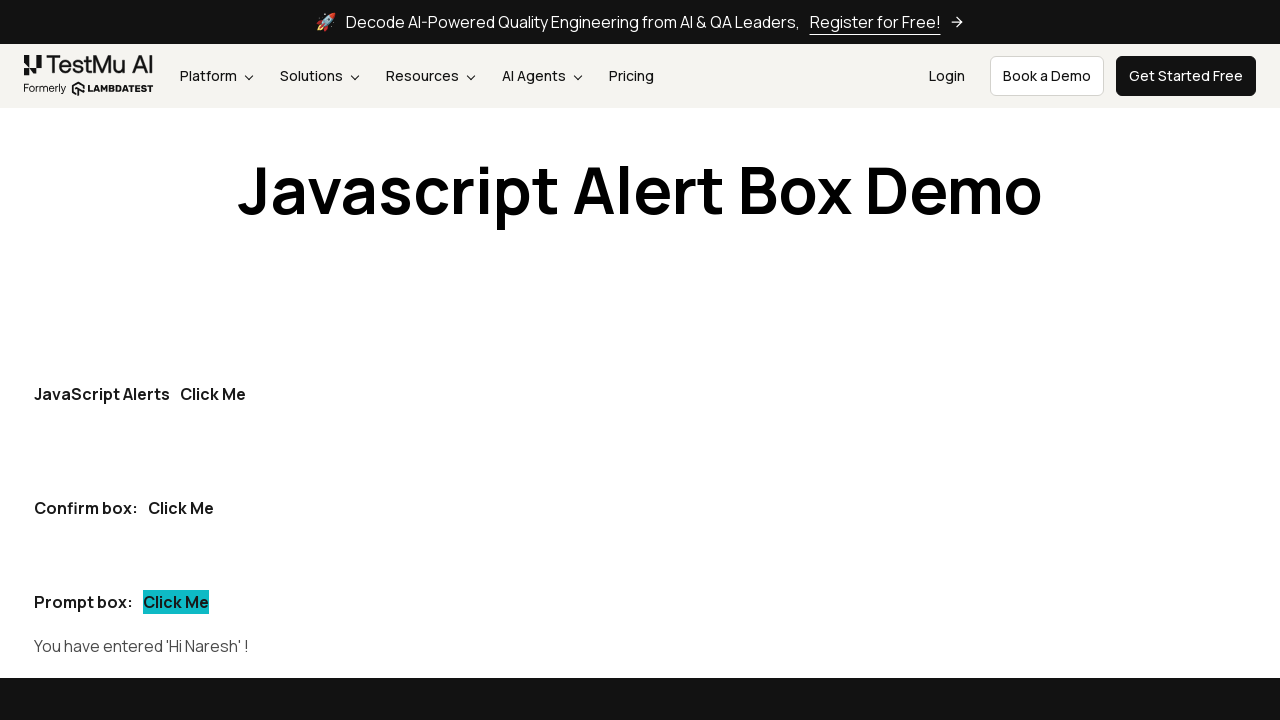

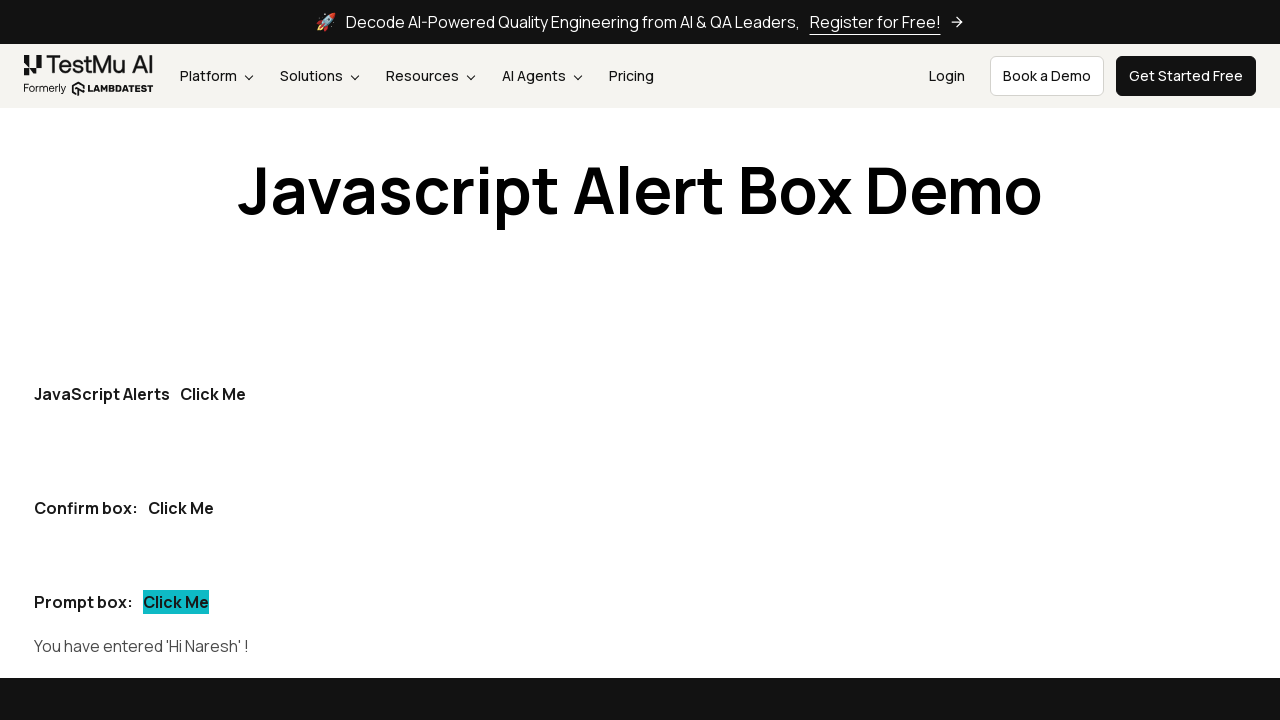